Tests checking and unchecking a checkbox, and selecting a radio button

Starting URL: https://thefreerangetester.github.io/sandbox-automation-testing/

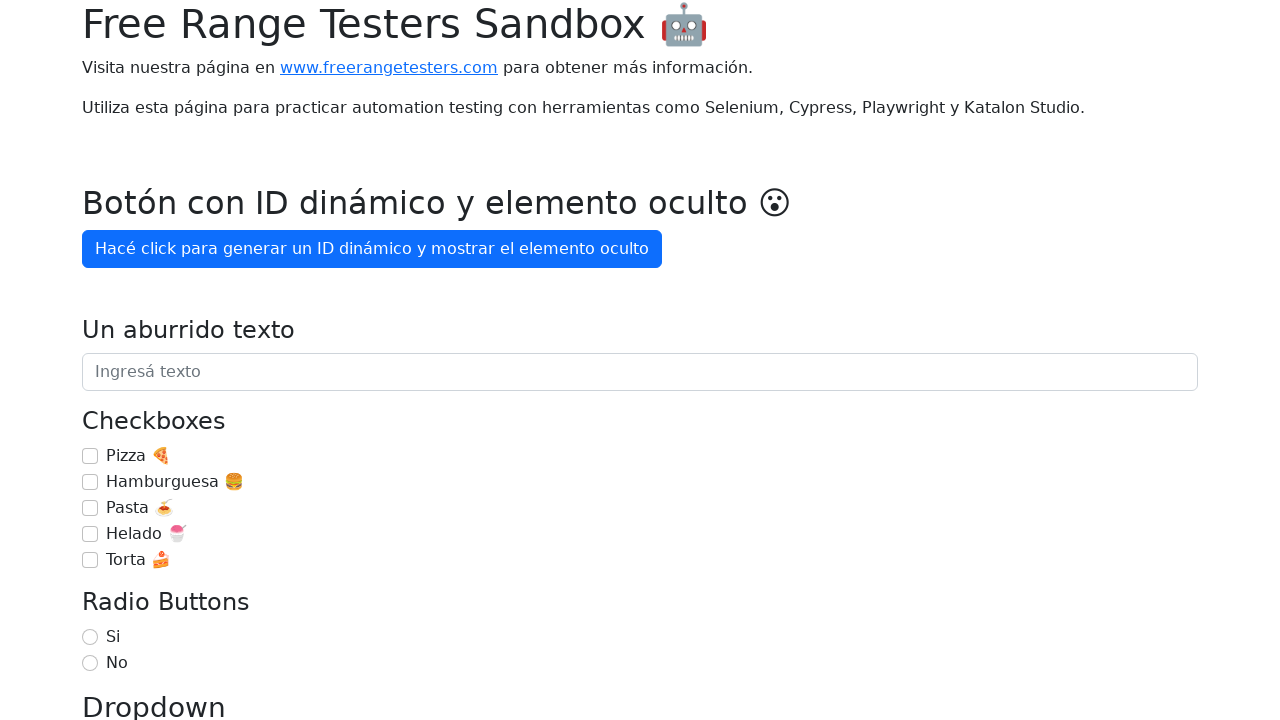

Checked the Pizza checkbox at (90, 456) on internal:role=checkbox[name="Pizza 🍕"i]
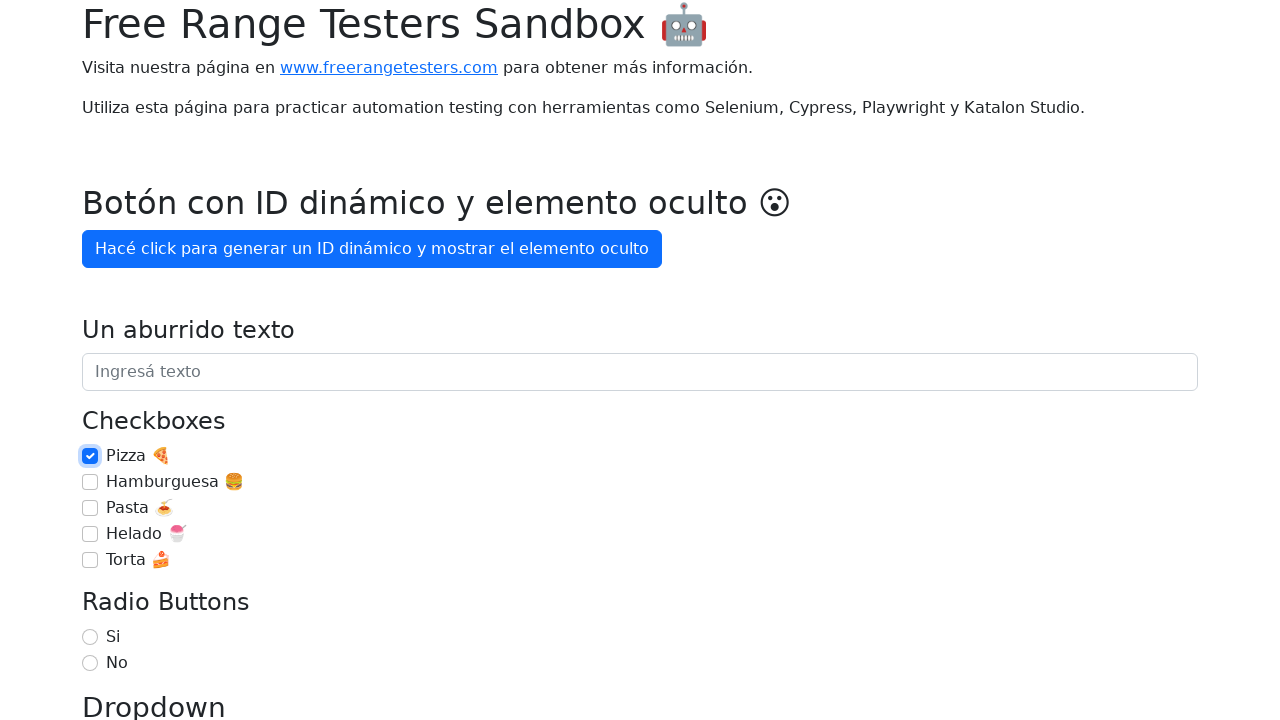

Unchecked the Pizza checkbox at (90, 456) on internal:role=checkbox[name="Pizza 🍕"i]
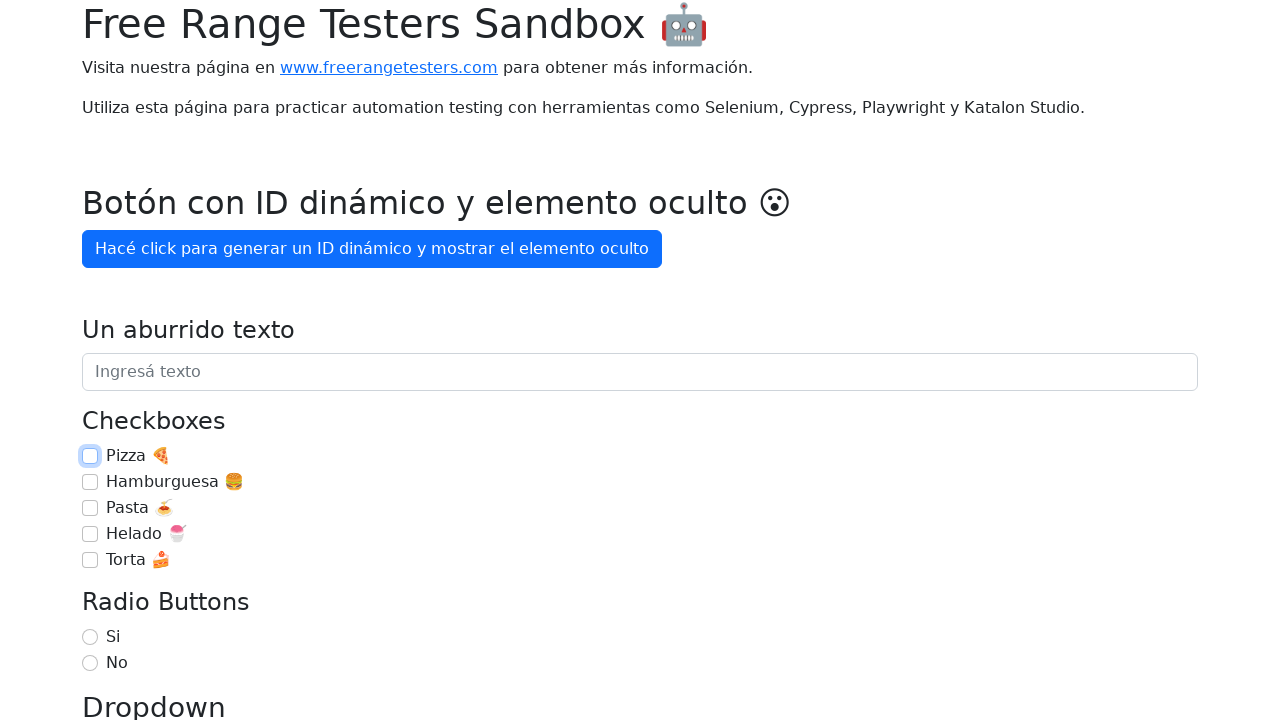

Selected the 'No' radio button at (90, 663) on internal:role=radio[name="No"i]
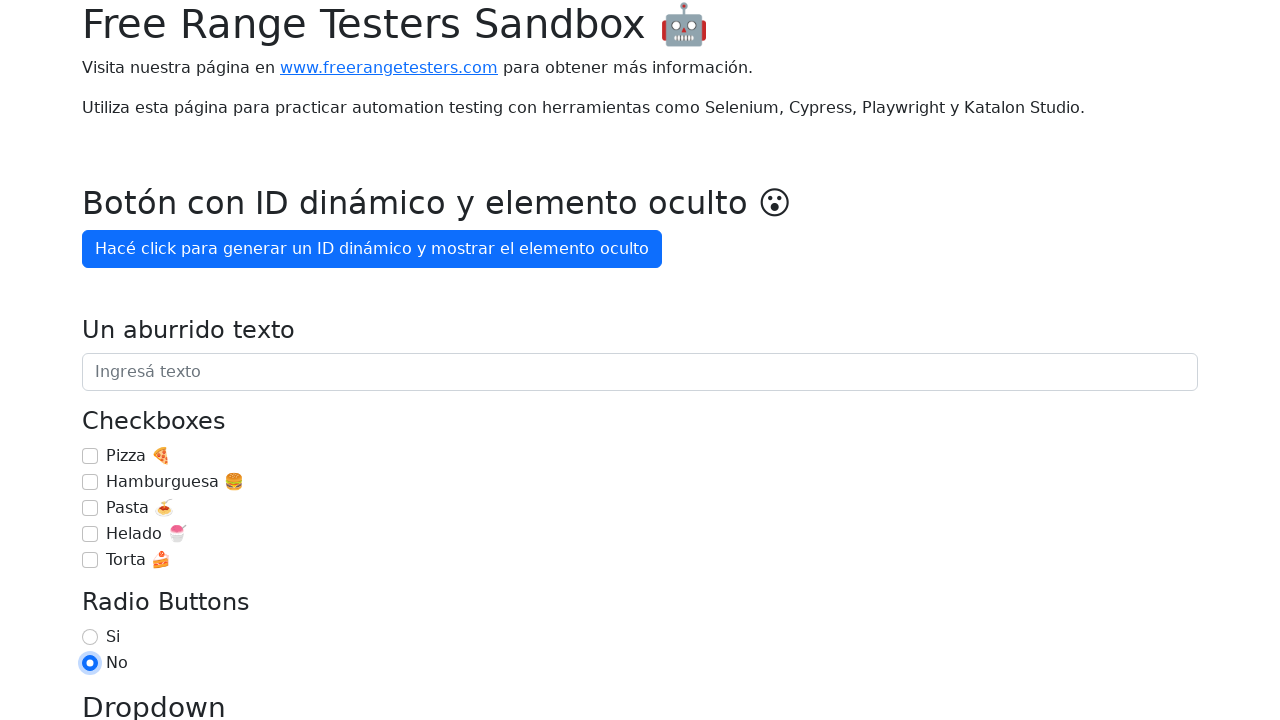

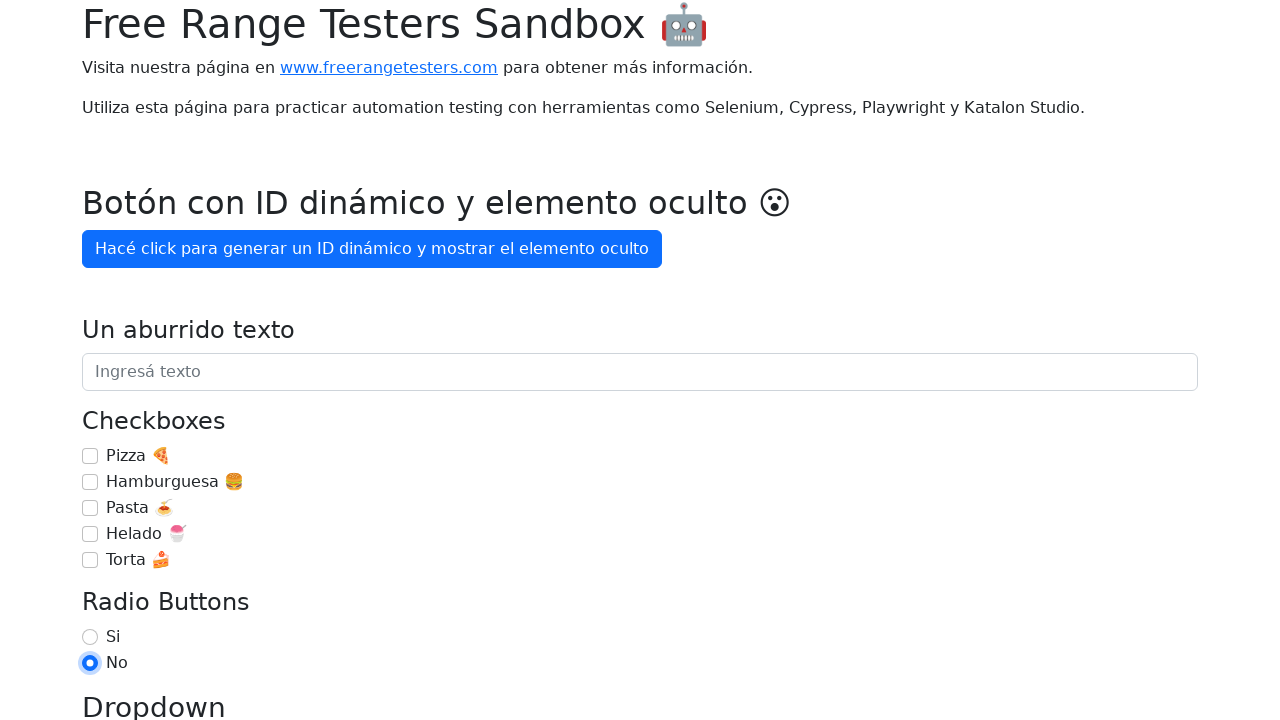